Tests USPS website navigation by hovering over the Send menu and clicking on the ZIP Code lookup option from the dropdown

Starting URL: https://www.usps.com

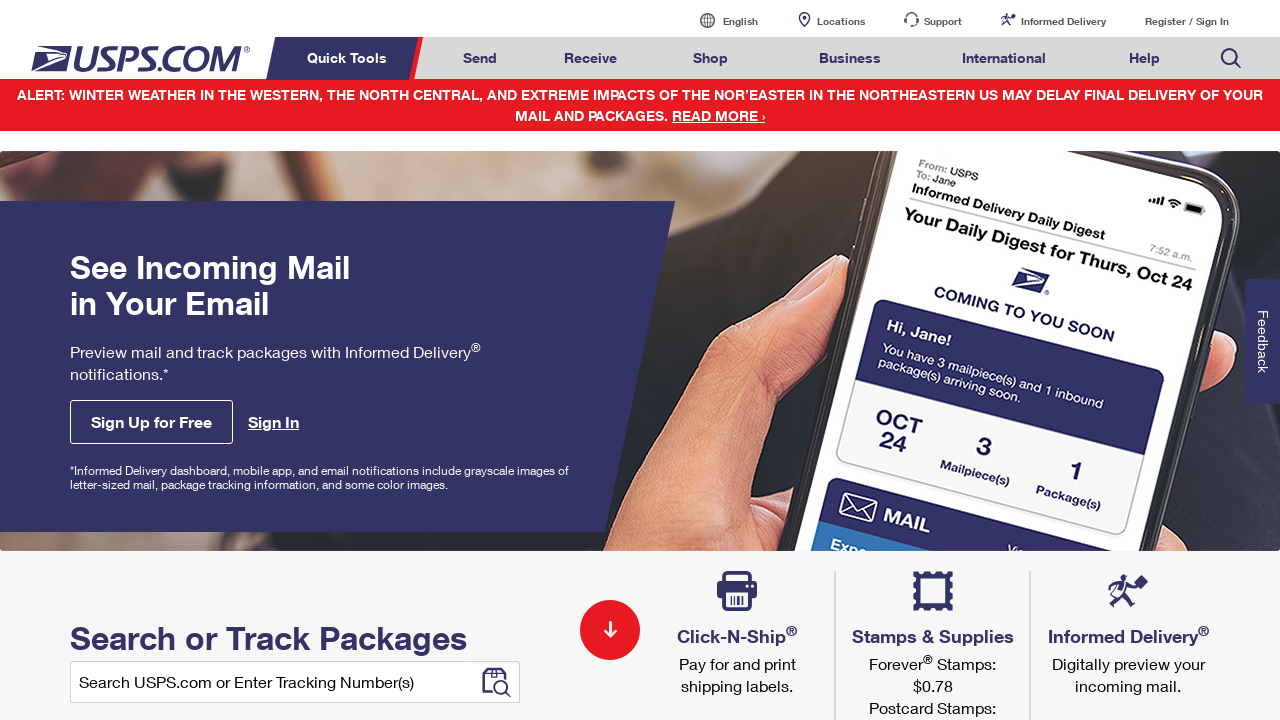

Retrieved page title
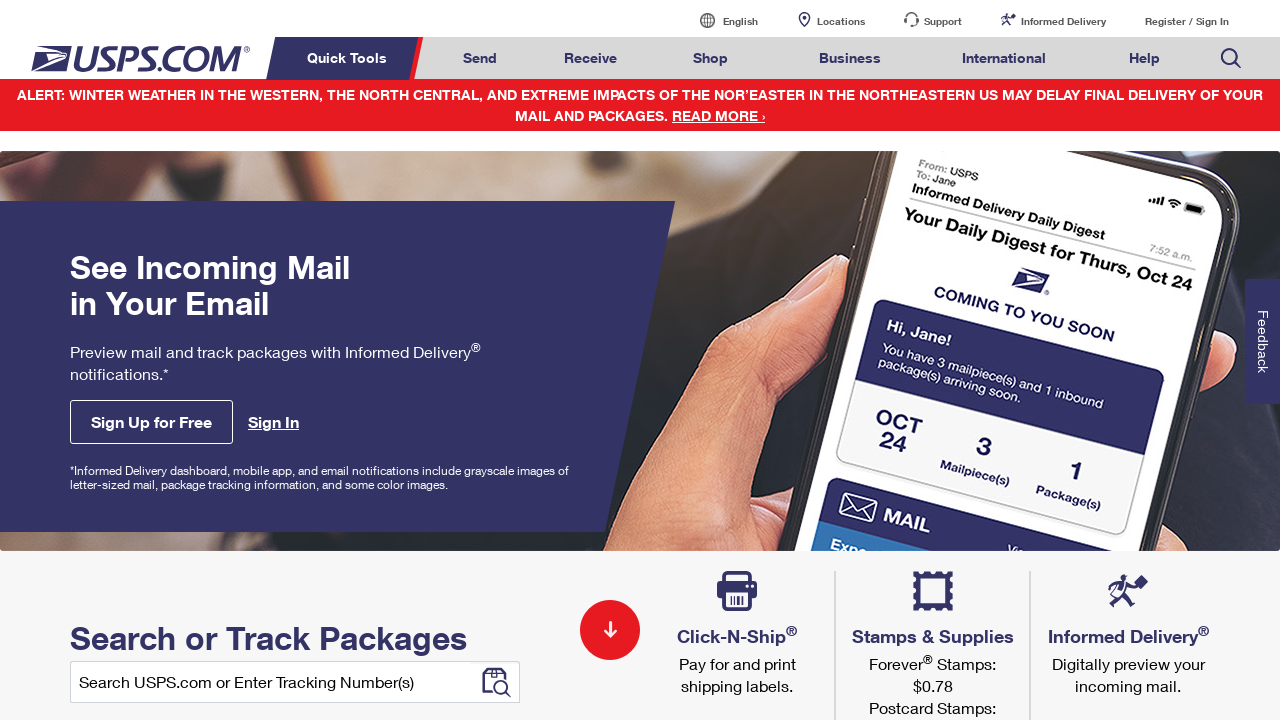

Verified page title: Welcome | USPS
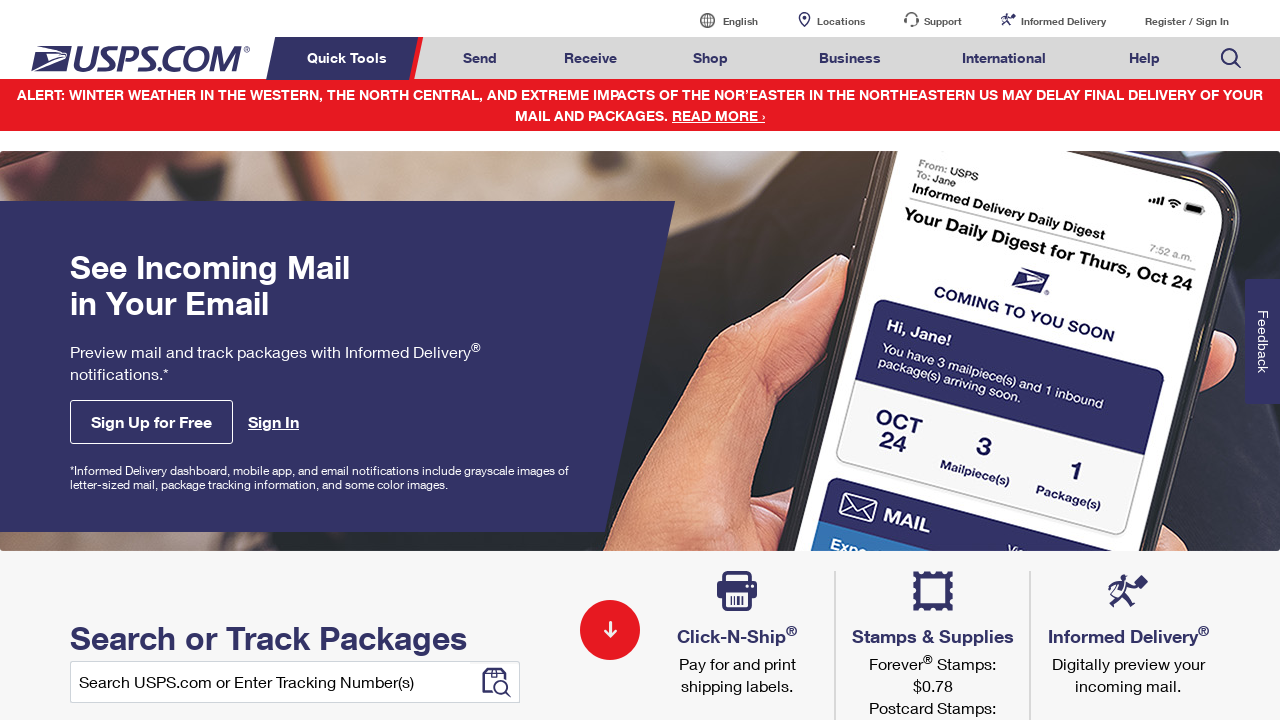

Hovered over Send menu to open dropdown at (480, 58) on xpath=//a[text()='Send' or @aria-label='Send']
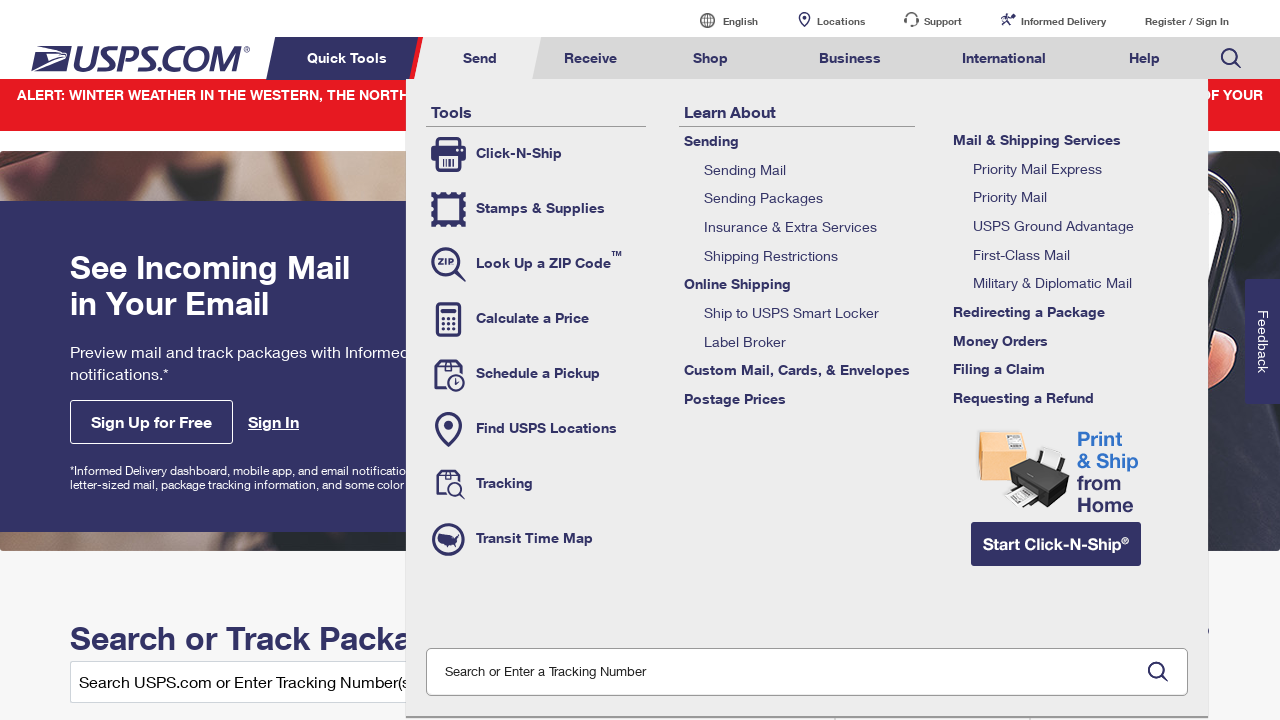

Clicked on Look Up a ZIP Code option from dropdown at (536, 264) on xpath=//a[text()='Look Up a ZIP Code']
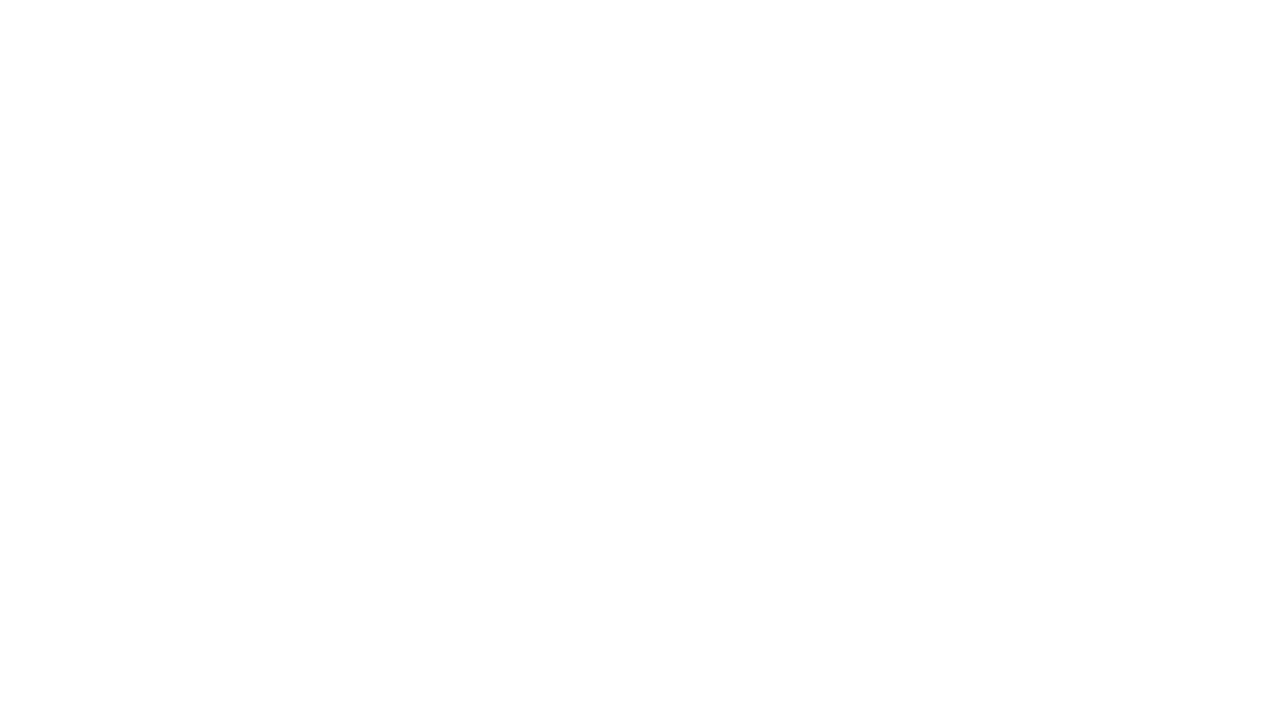

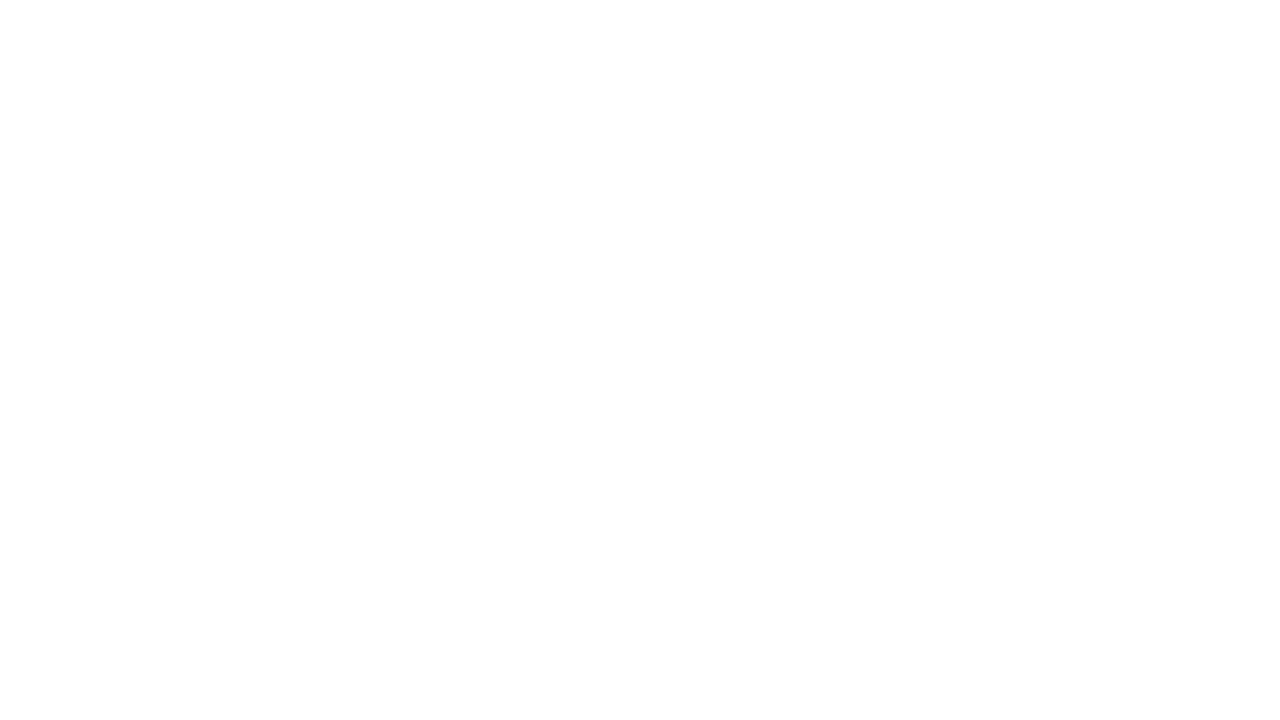